Navigates to a quotes website and clicks through multiple pages using the "Next" pagination link, verifying that quotes are displayed on each page.

Starting URL: http://quotes.toscrape.com/

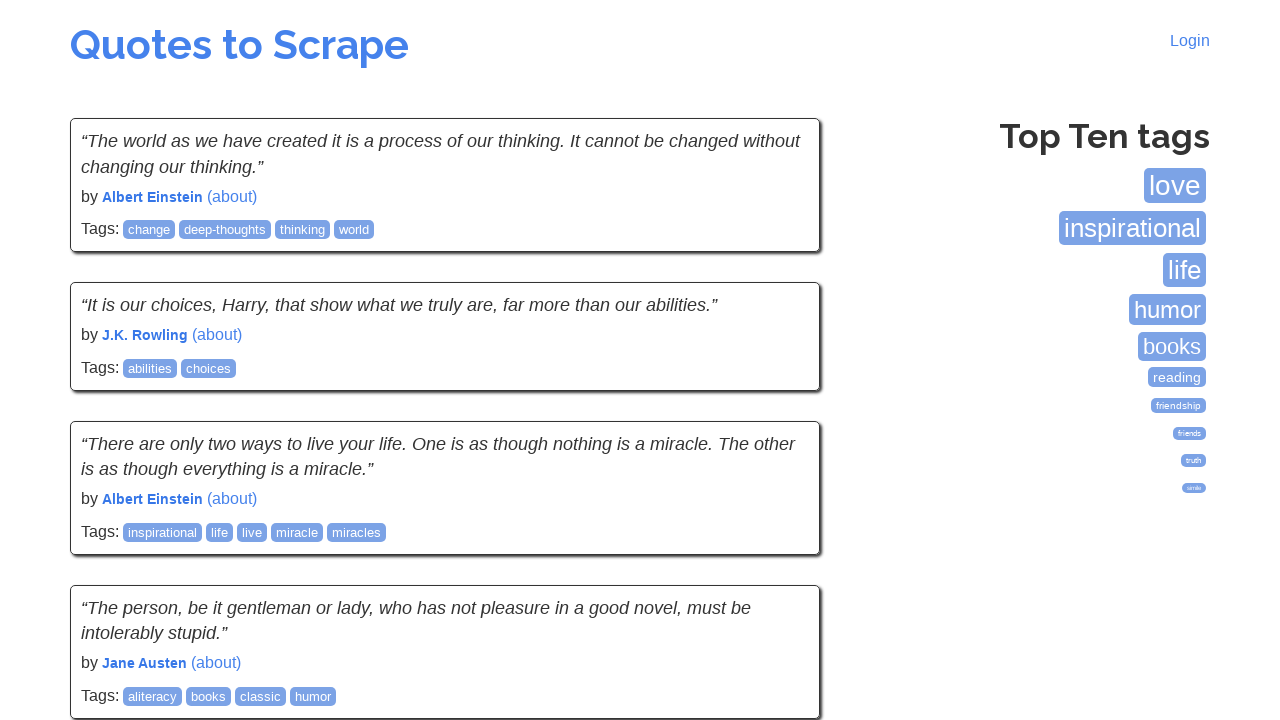

Waited for quotes to load on initial page
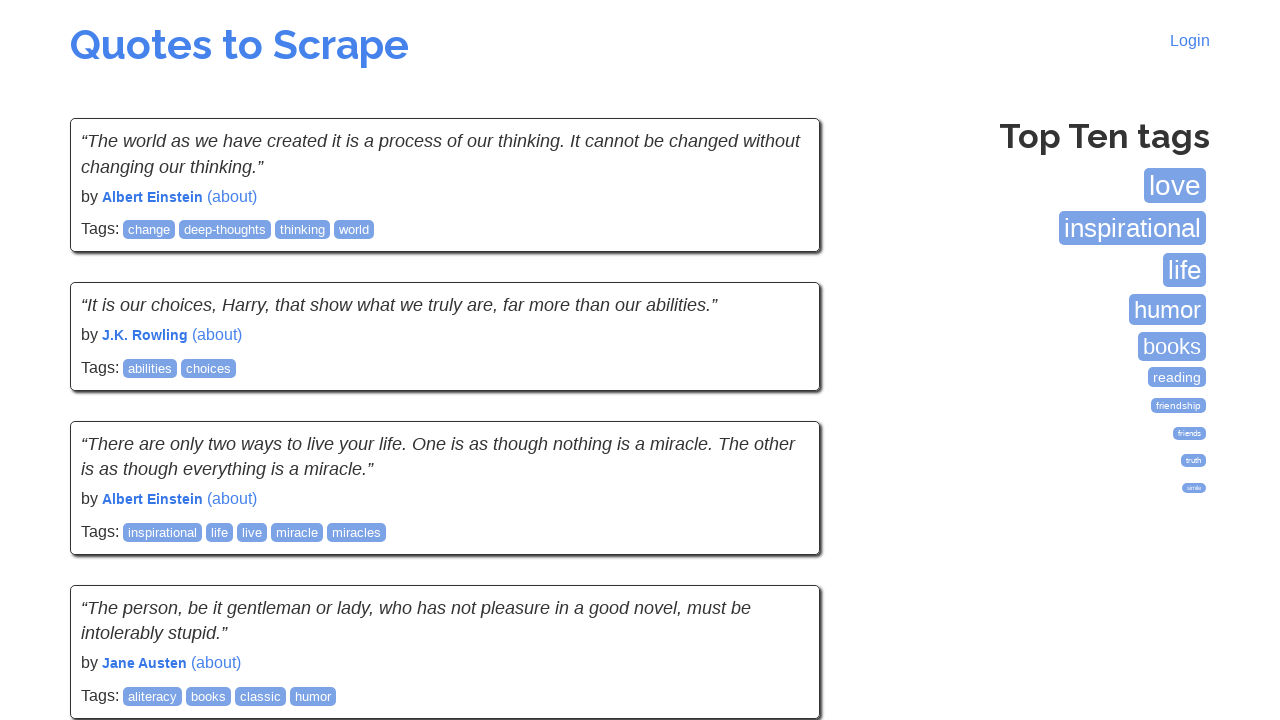

Waited for tags section to become visible
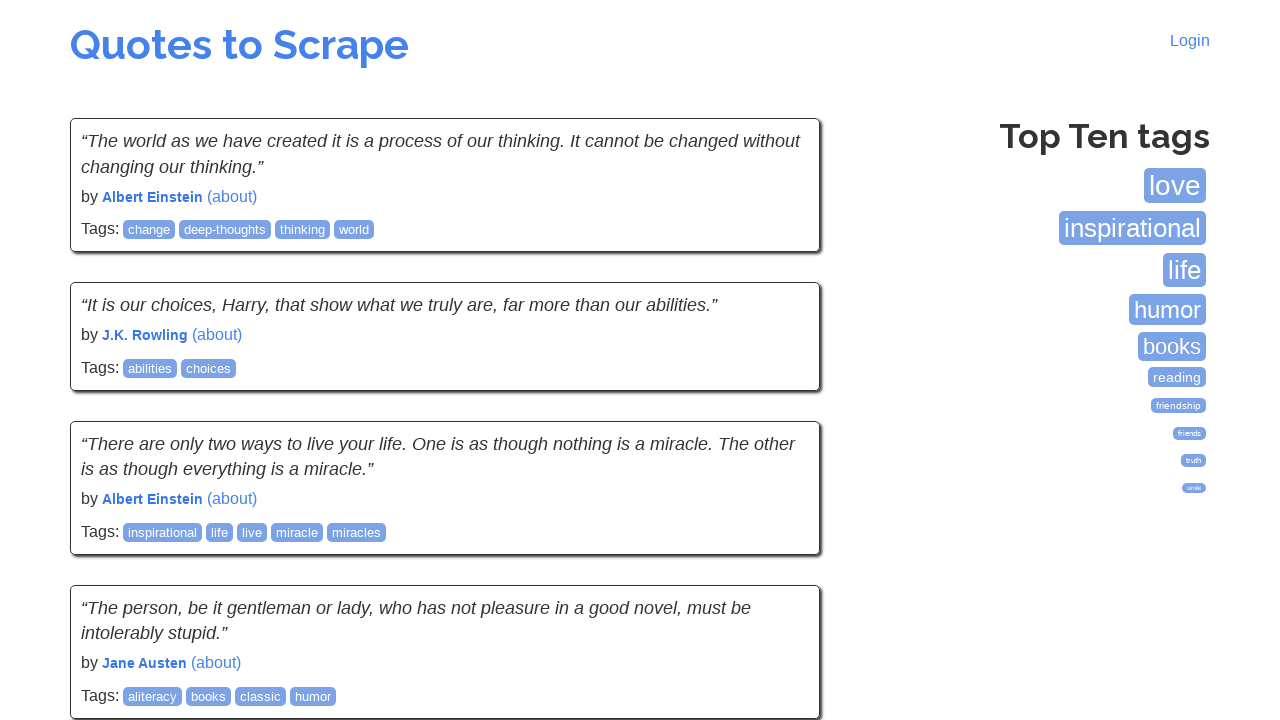

Verified quotes are visible on page 1
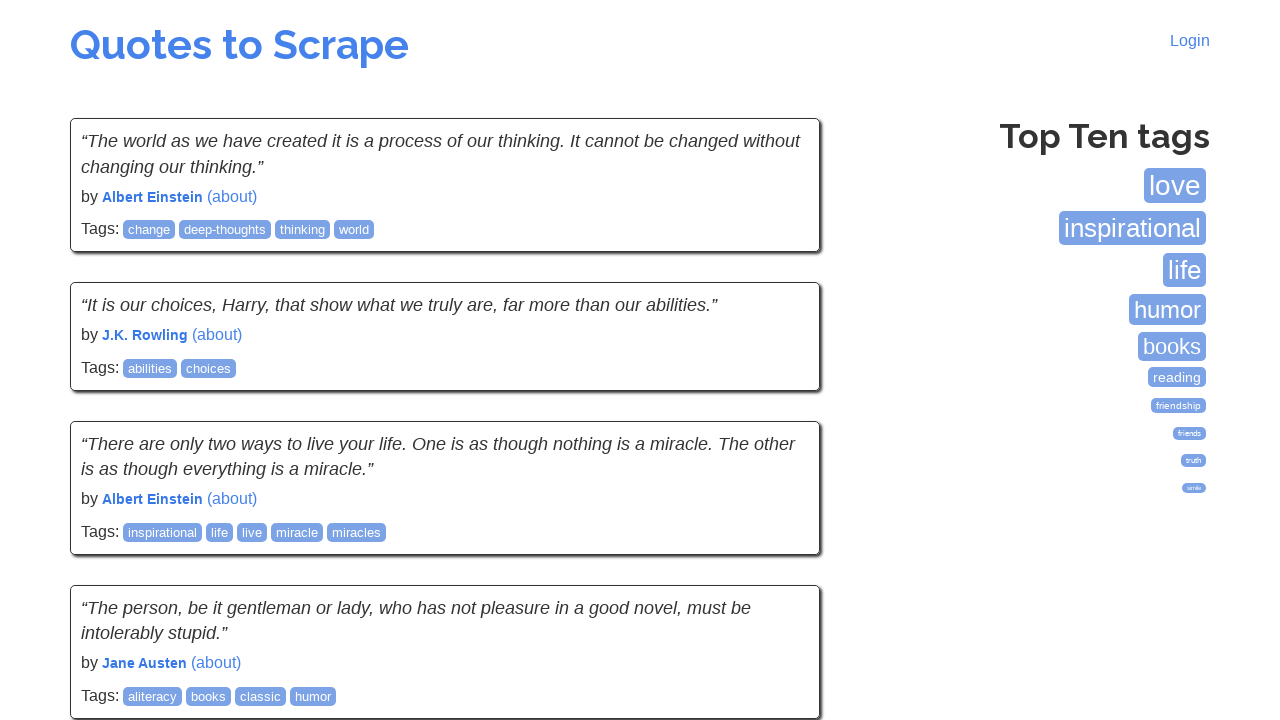

Clicked Next pagination link to navigate from page 1 at (778, 542) on li.next a
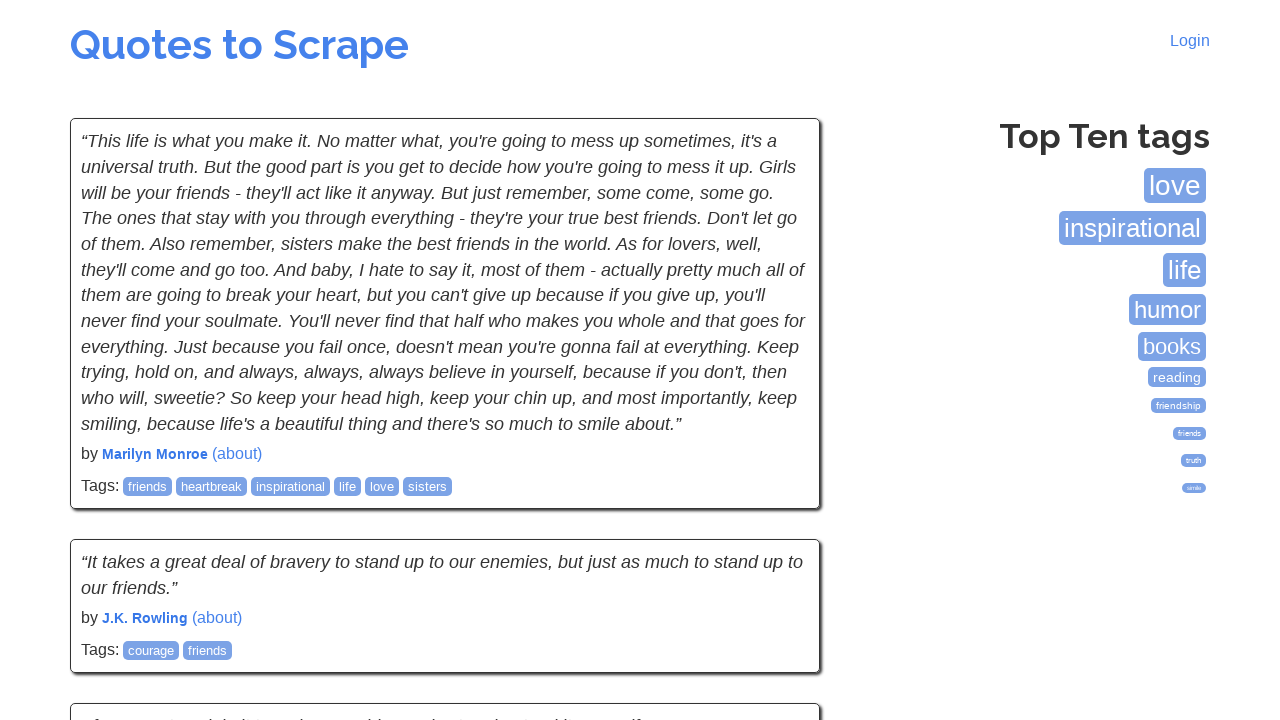

Waited for page 2 to fully load
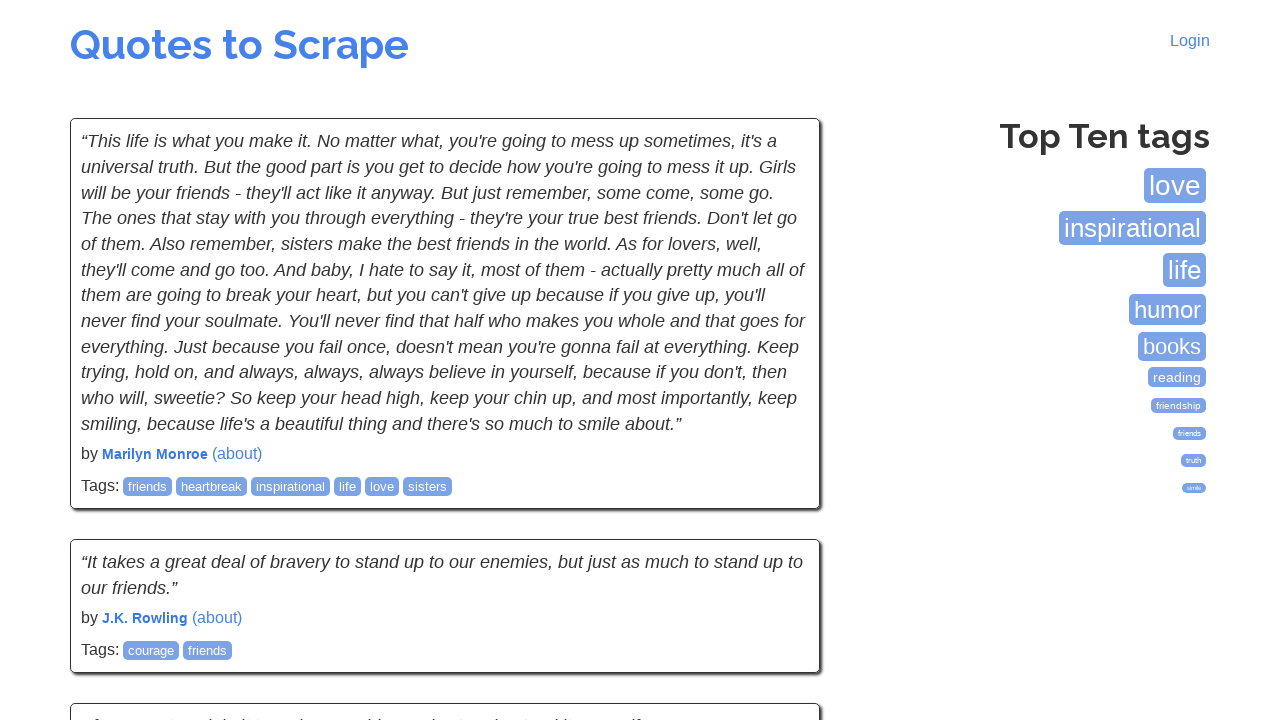

Verified quotes are visible on page 2
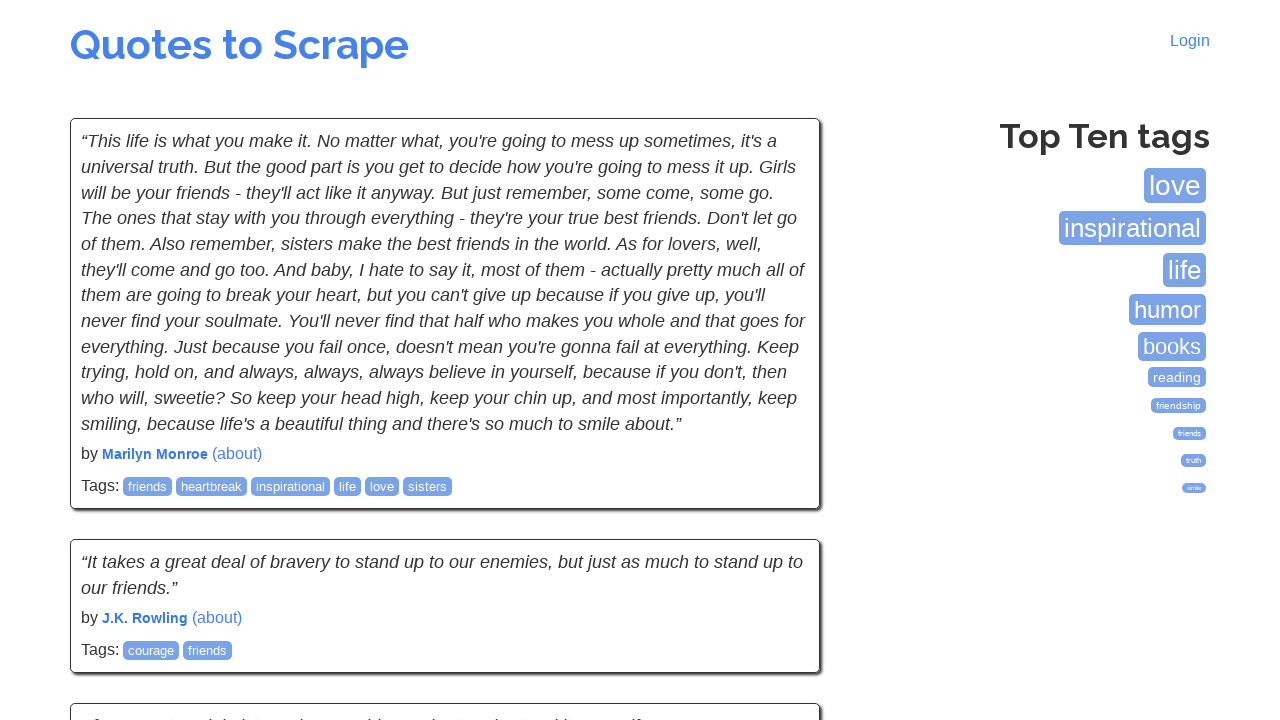

Clicked Next pagination link to navigate from page 2 at (778, 542) on li.next a
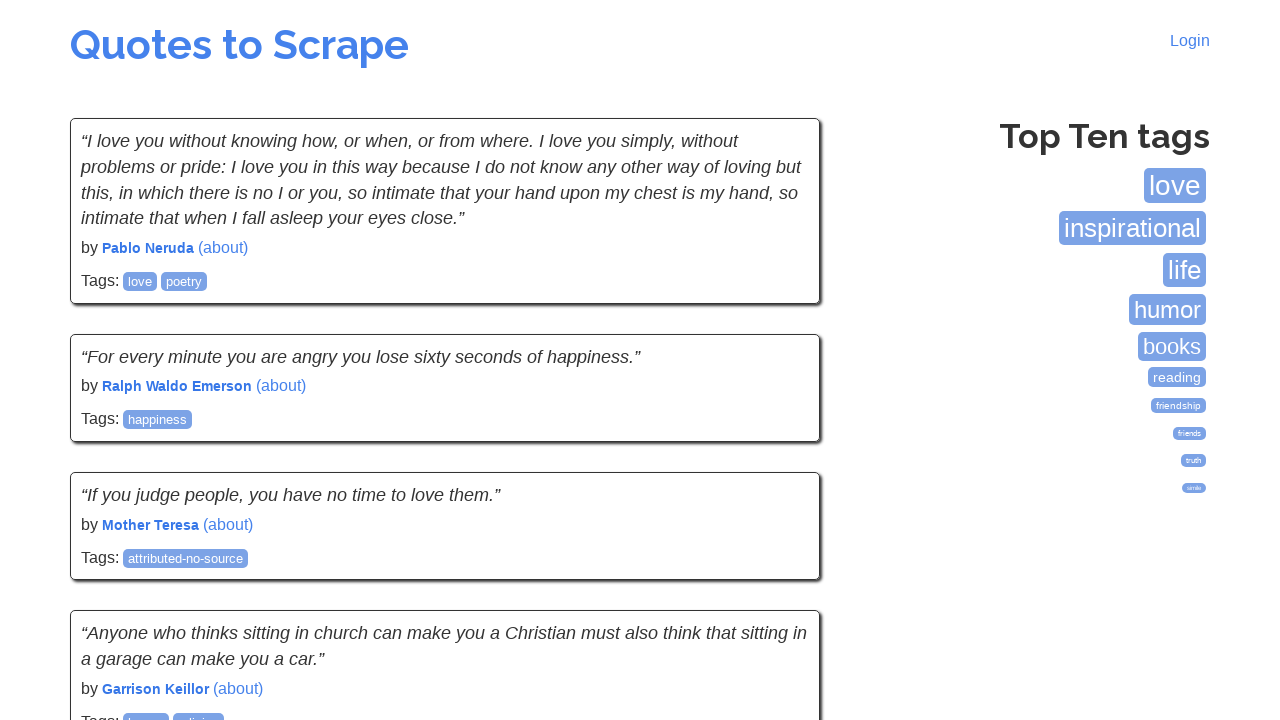

Waited for page 3 to fully load
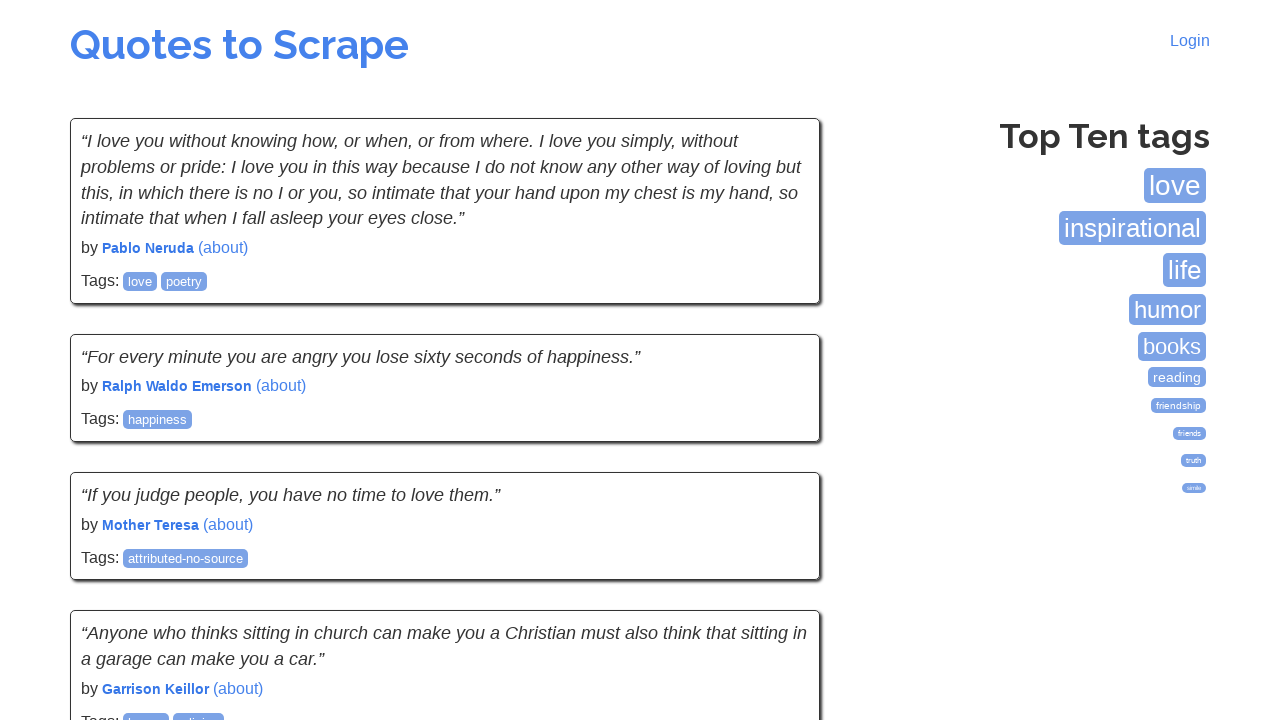

Verified quotes are visible on page 3
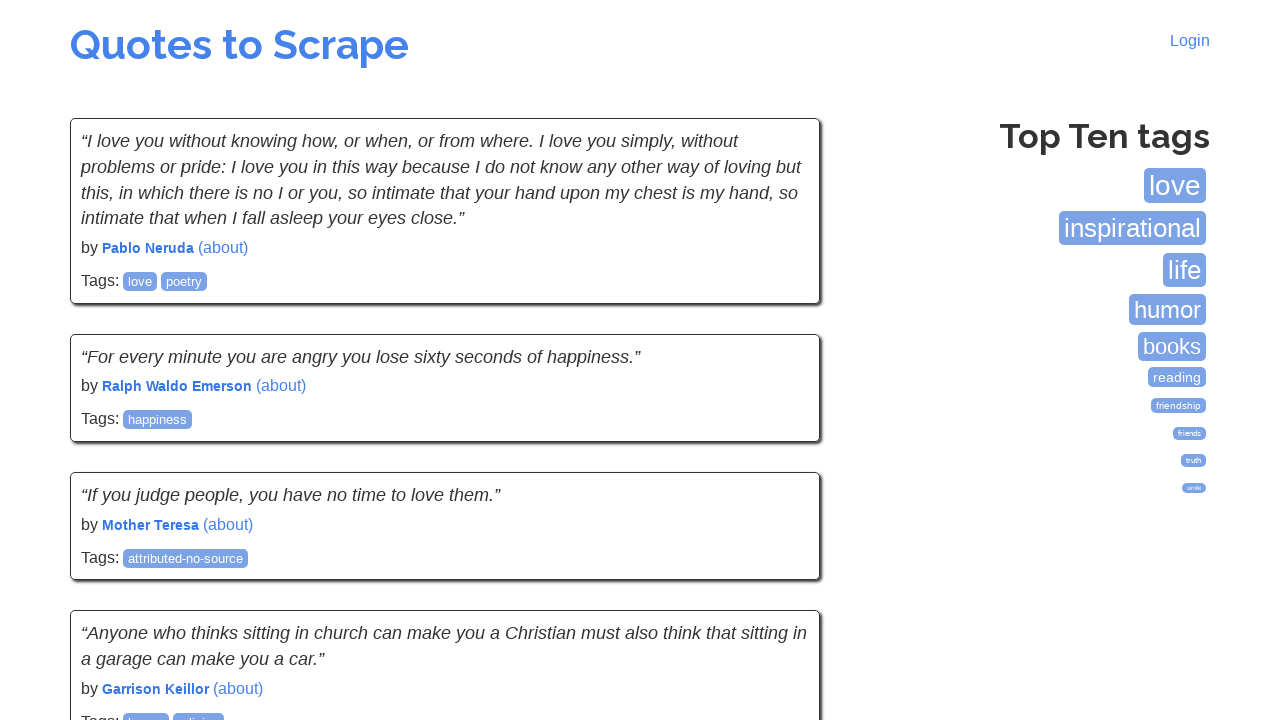

Clicked Next pagination link to navigate from page 3 at (778, 542) on li.next a
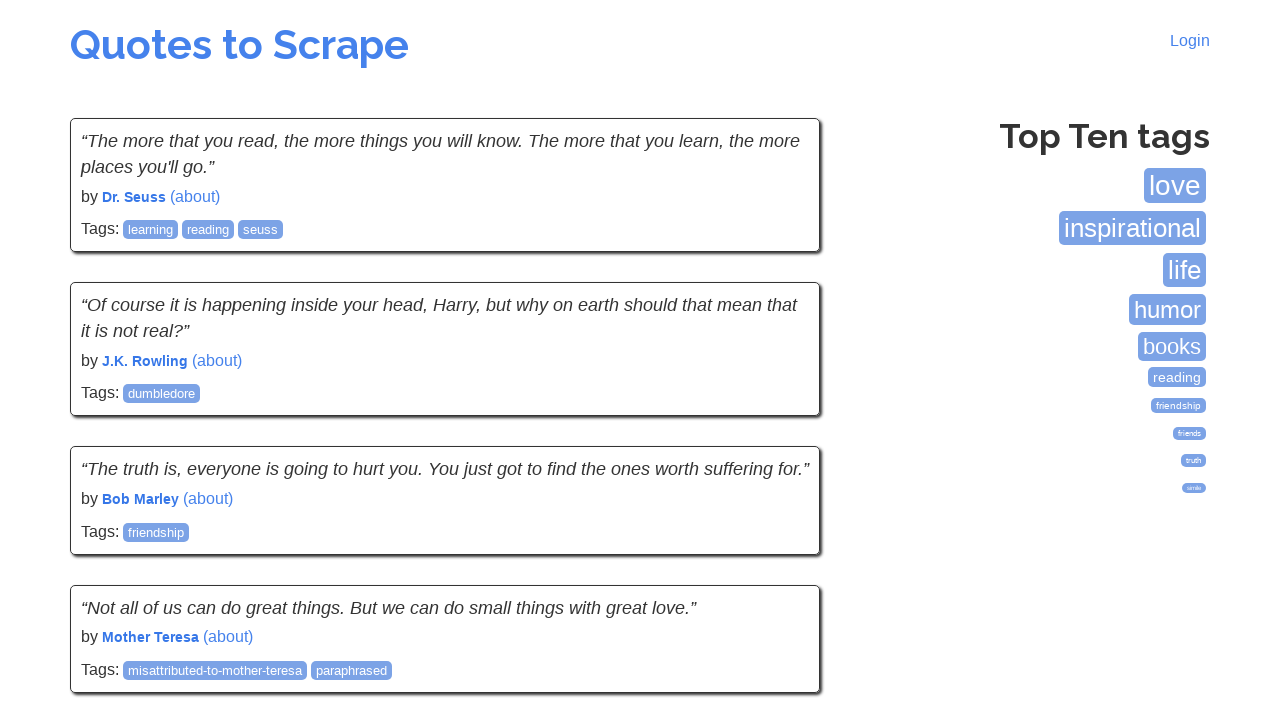

Waited for page 4 to fully load
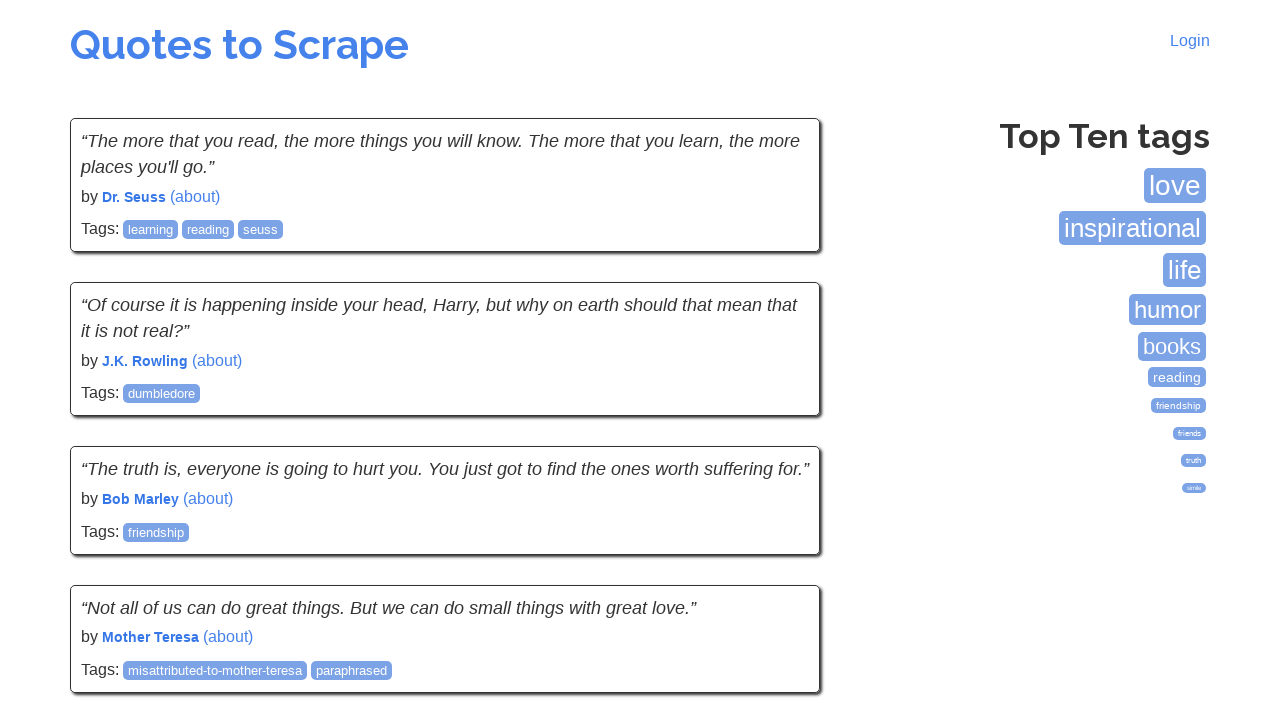

Verified quotes are visible on page 4
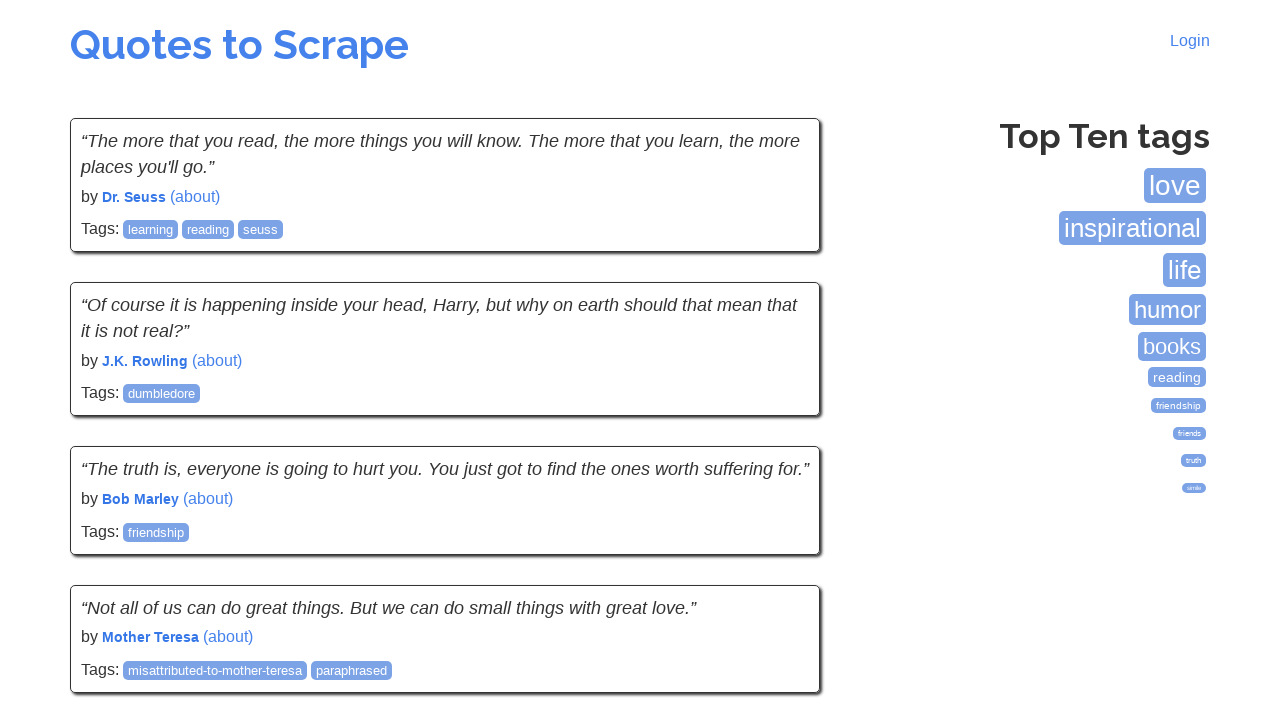

Clicked Next pagination link to navigate from page 4 at (778, 542) on li.next a
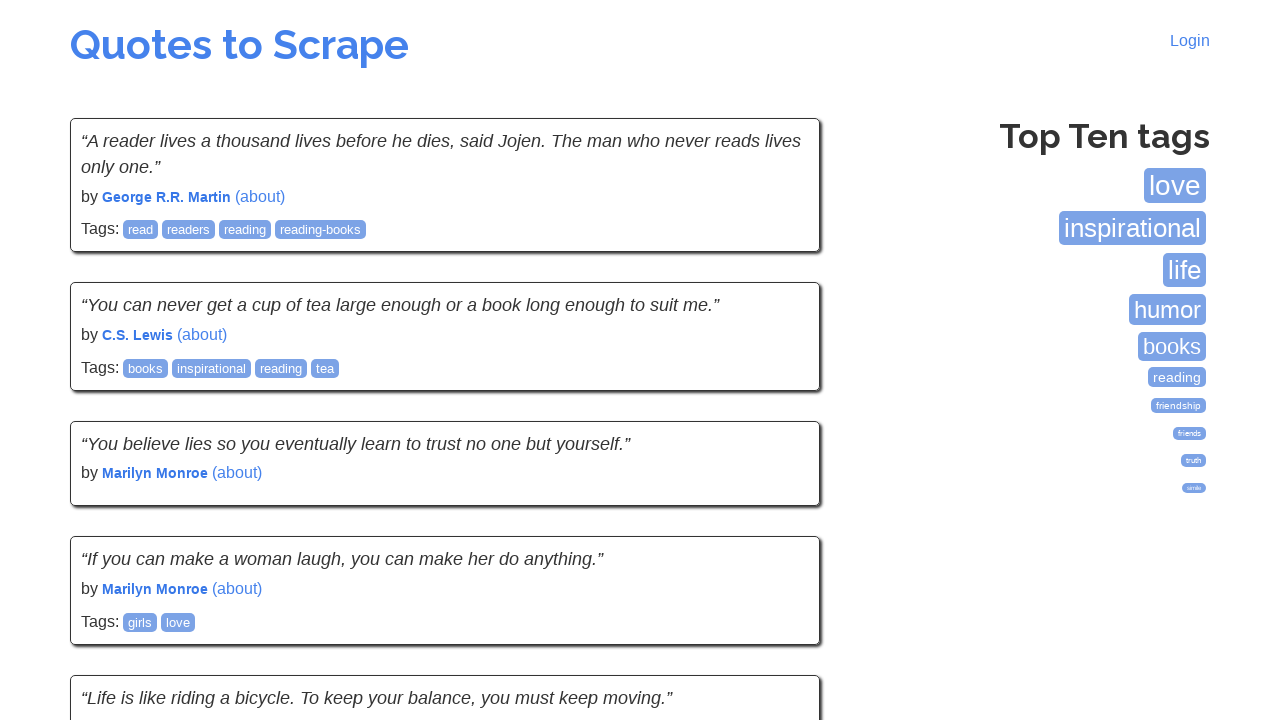

Waited for page 5 to fully load
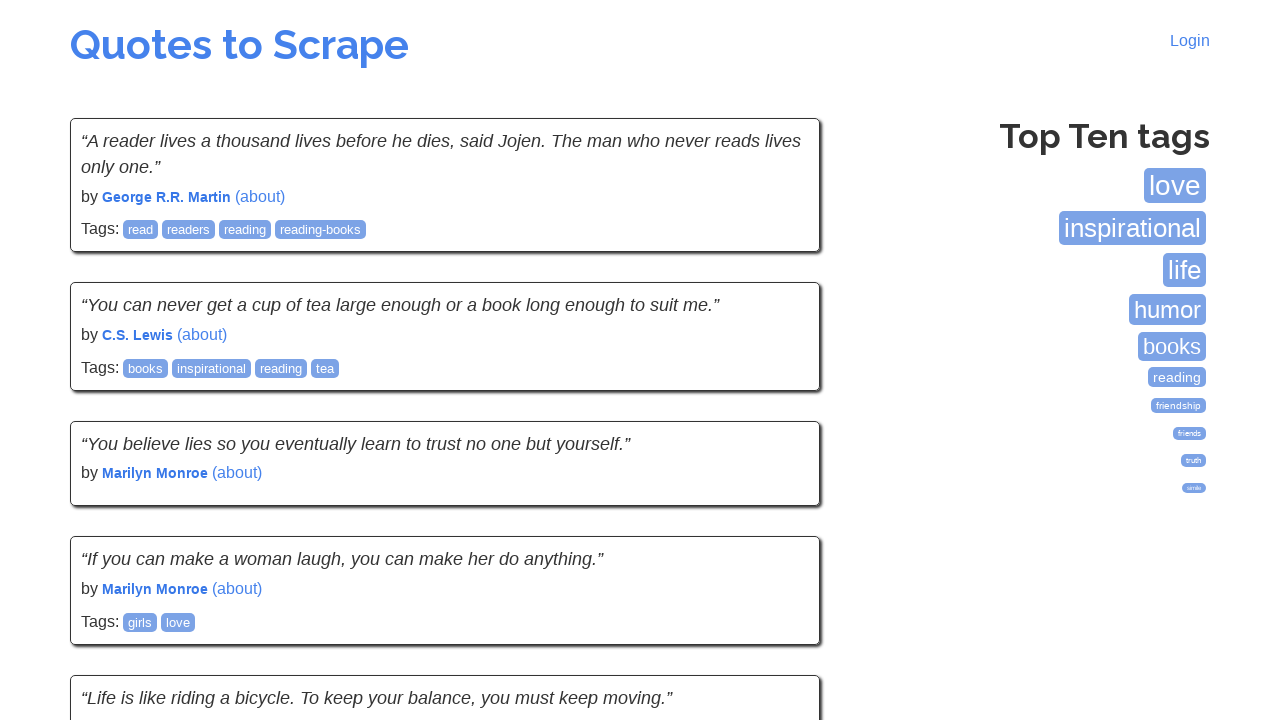

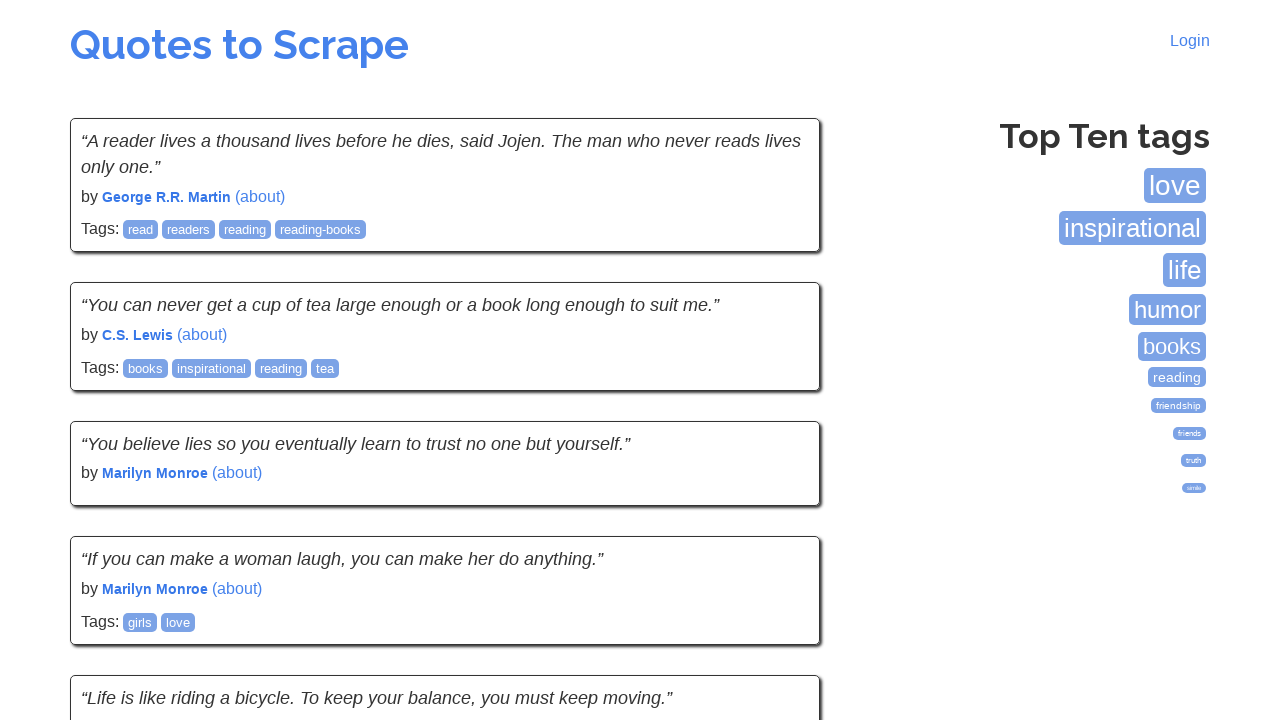